Solves a mathematical puzzle by retrieving a value from an element attribute, calculating a formula, and submitting the answer along with checkbox and radio button selections

Starting URL: http://suninjuly.github.io/get_attribute.html

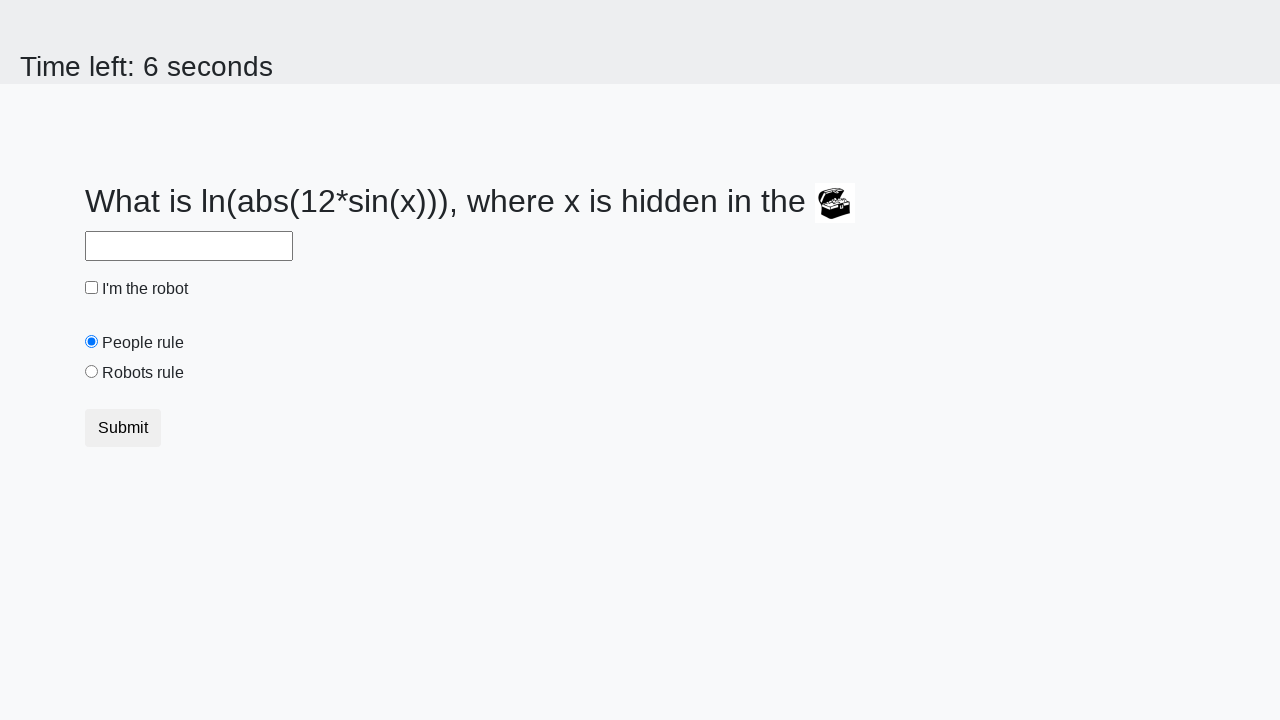

Located treasure element with ID 'treasure'
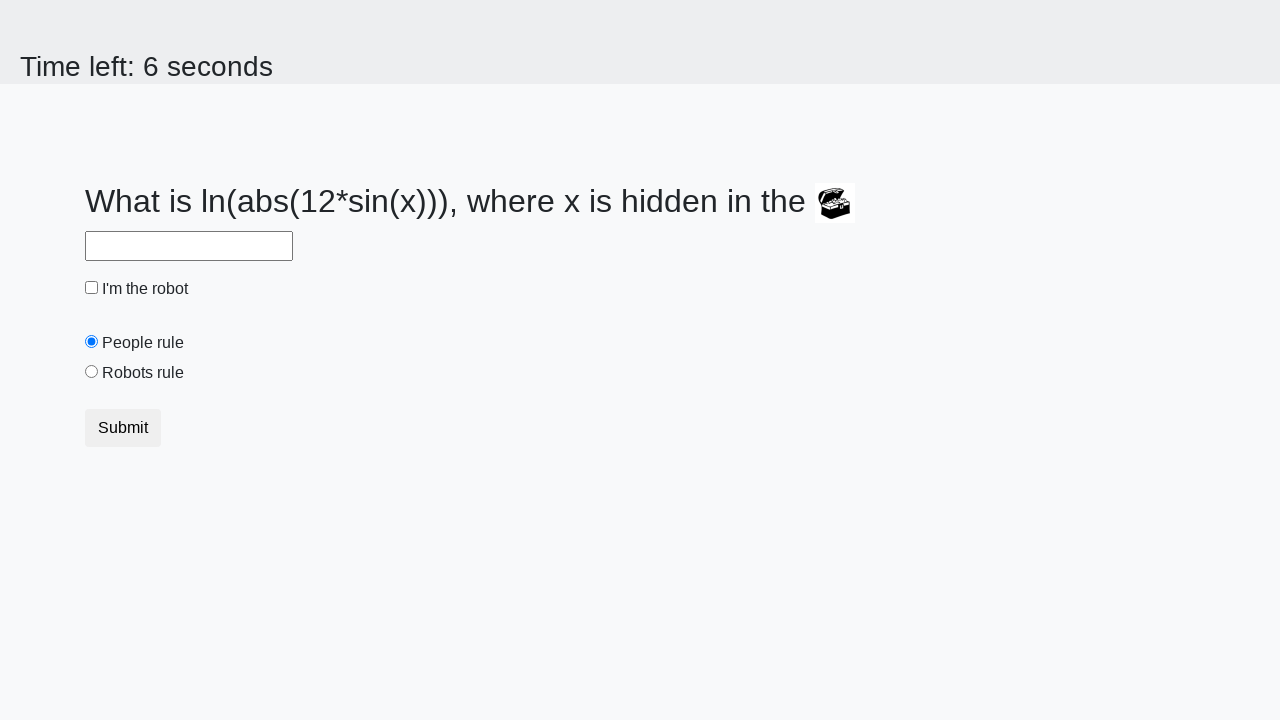

Retrieved 'valuex' attribute from treasure element
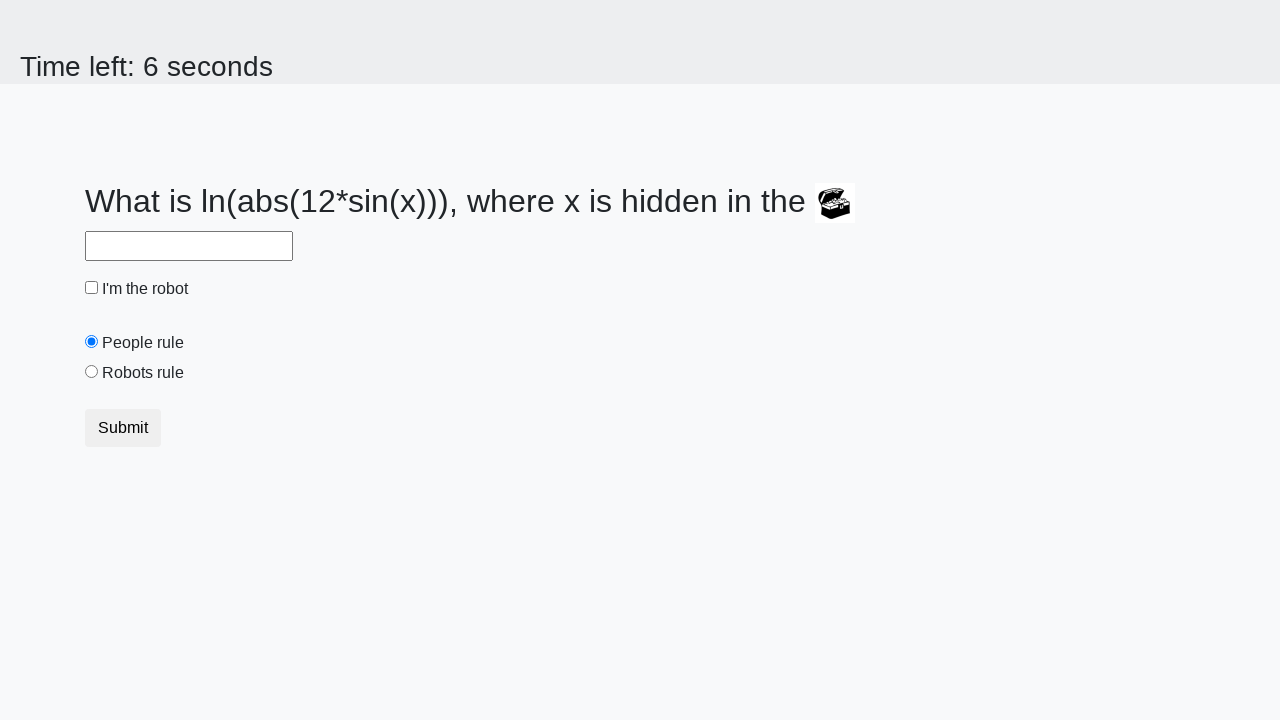

Calculated formula result: 0.8861607802768571
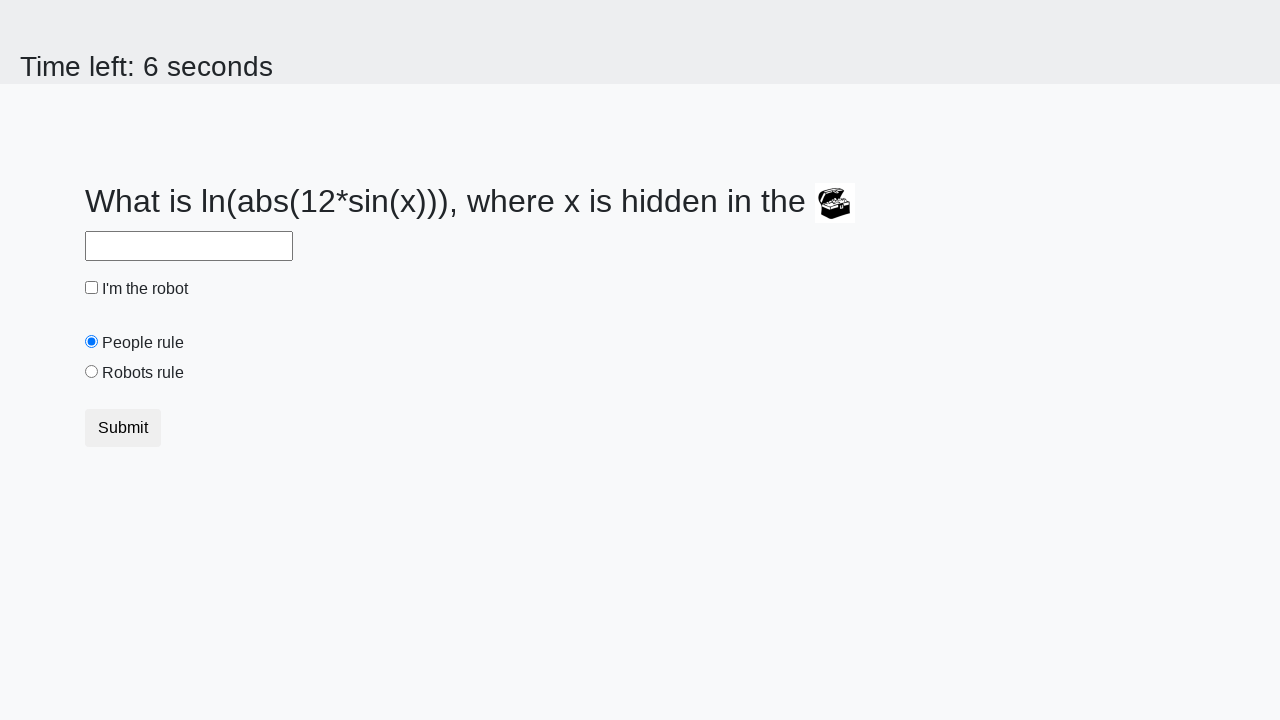

Filled answer field with calculated value: 0.8861607802768571 on #answer
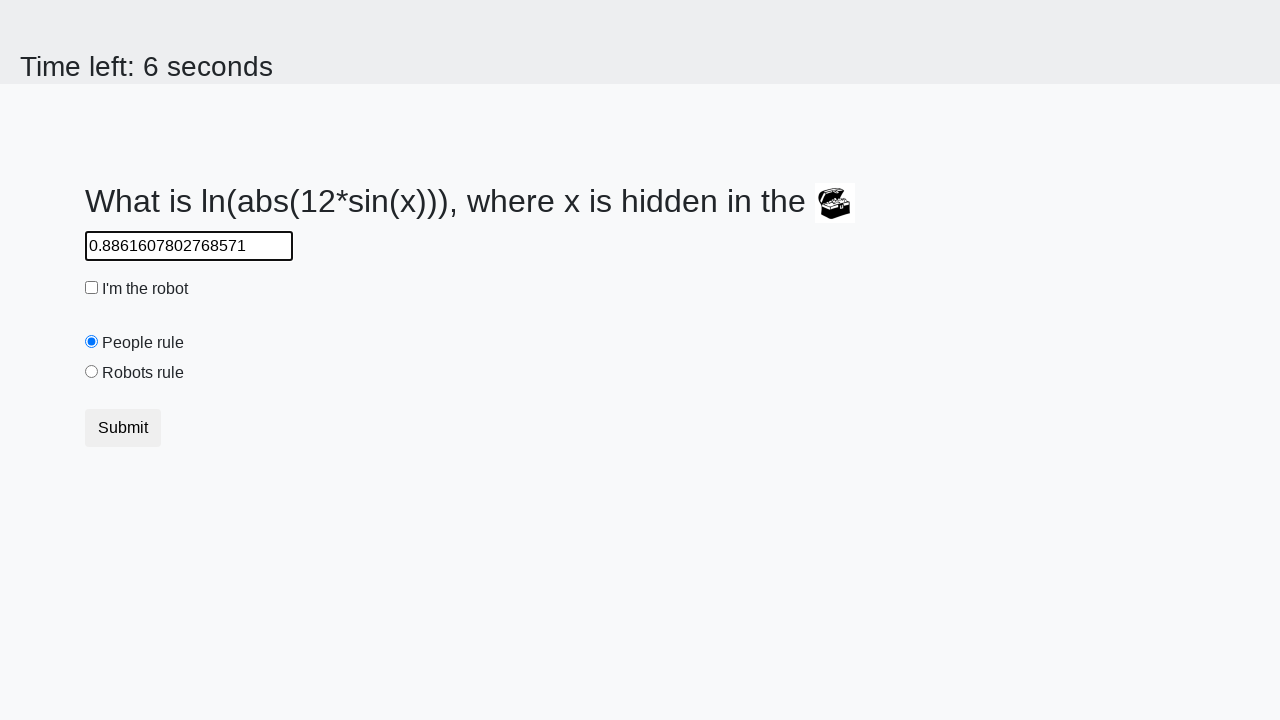

Checked the robot checkbox at (92, 288) on #robotCheckbox
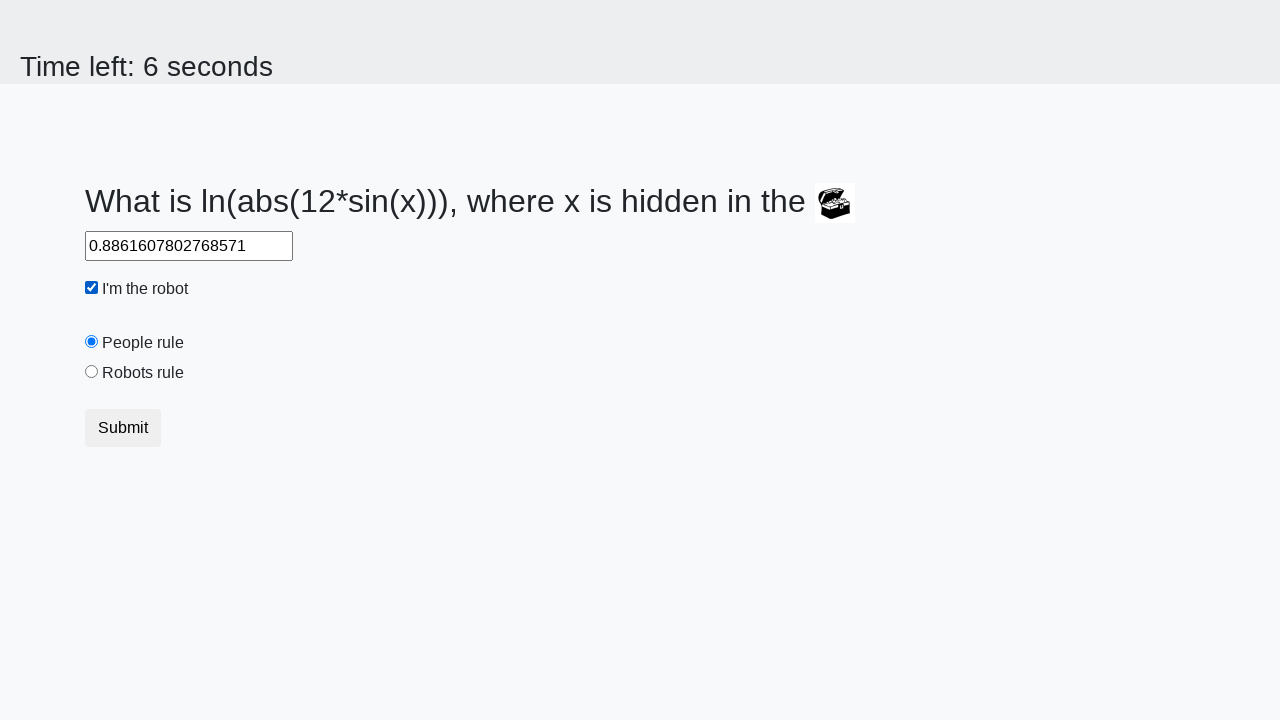

Selected the 'robots rule' radio button at (92, 372) on #robotsRule
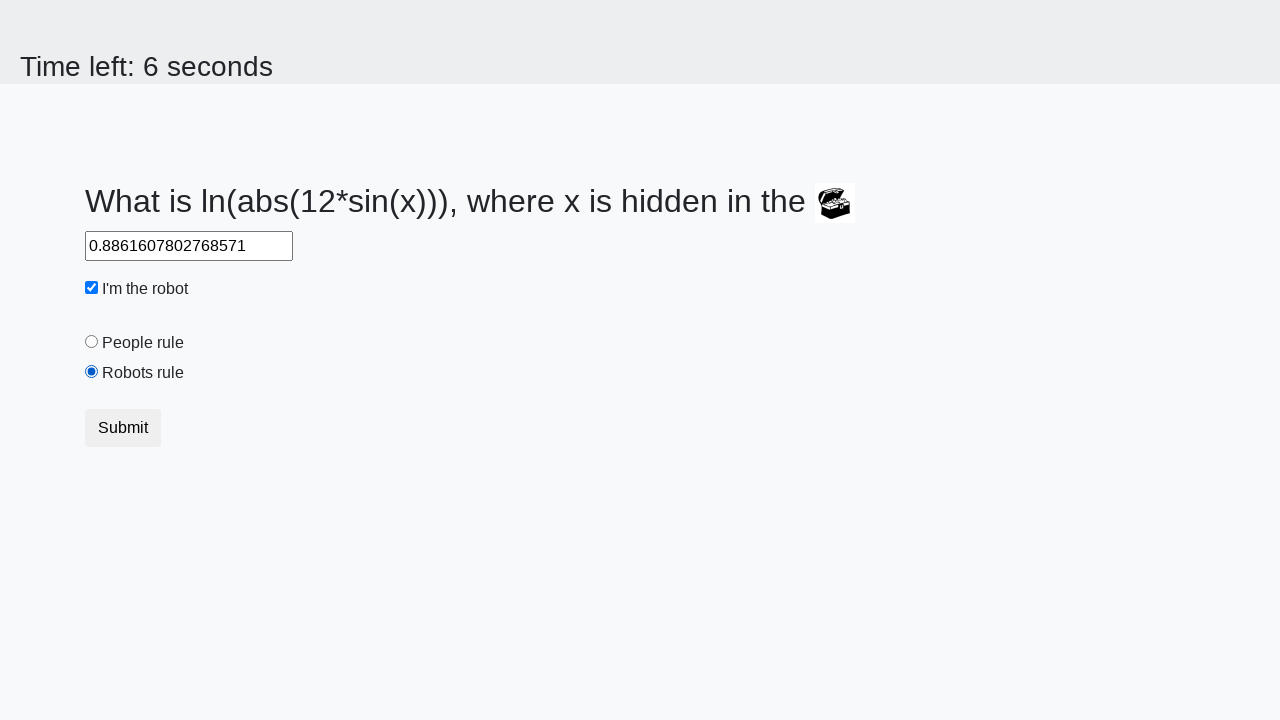

Clicked submit button to submit the form at (123, 428) on [type='submit']
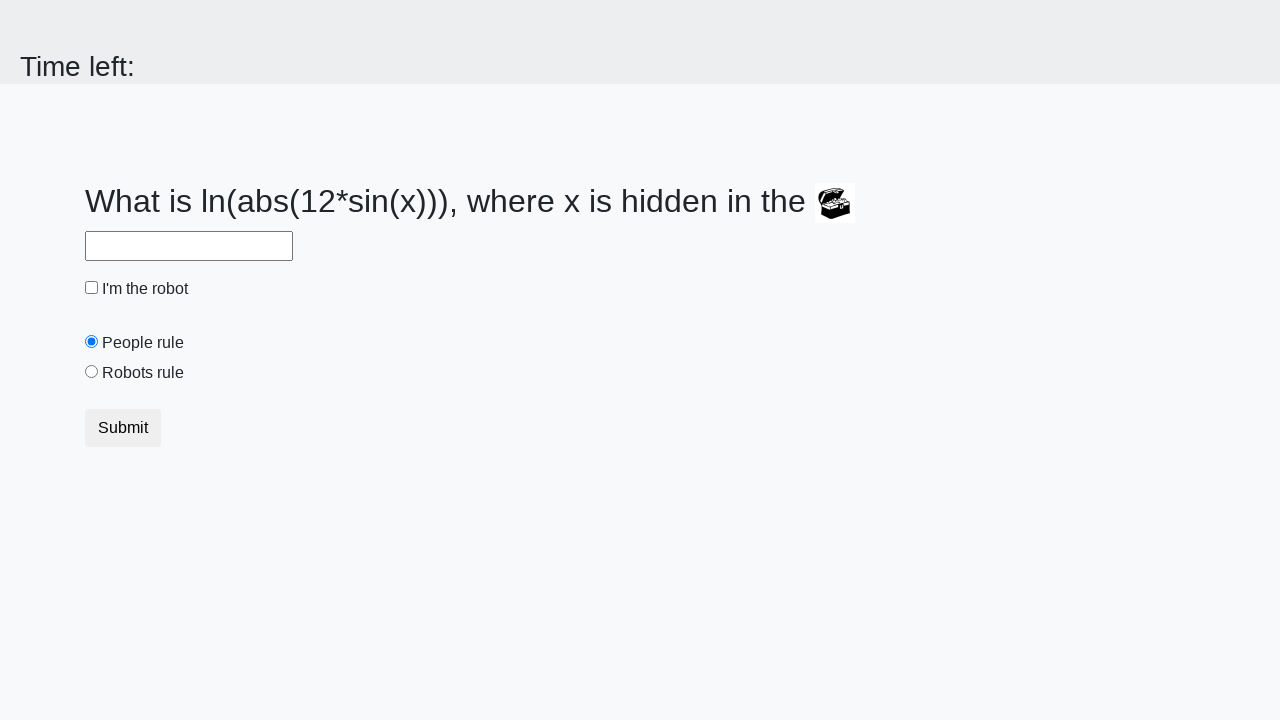

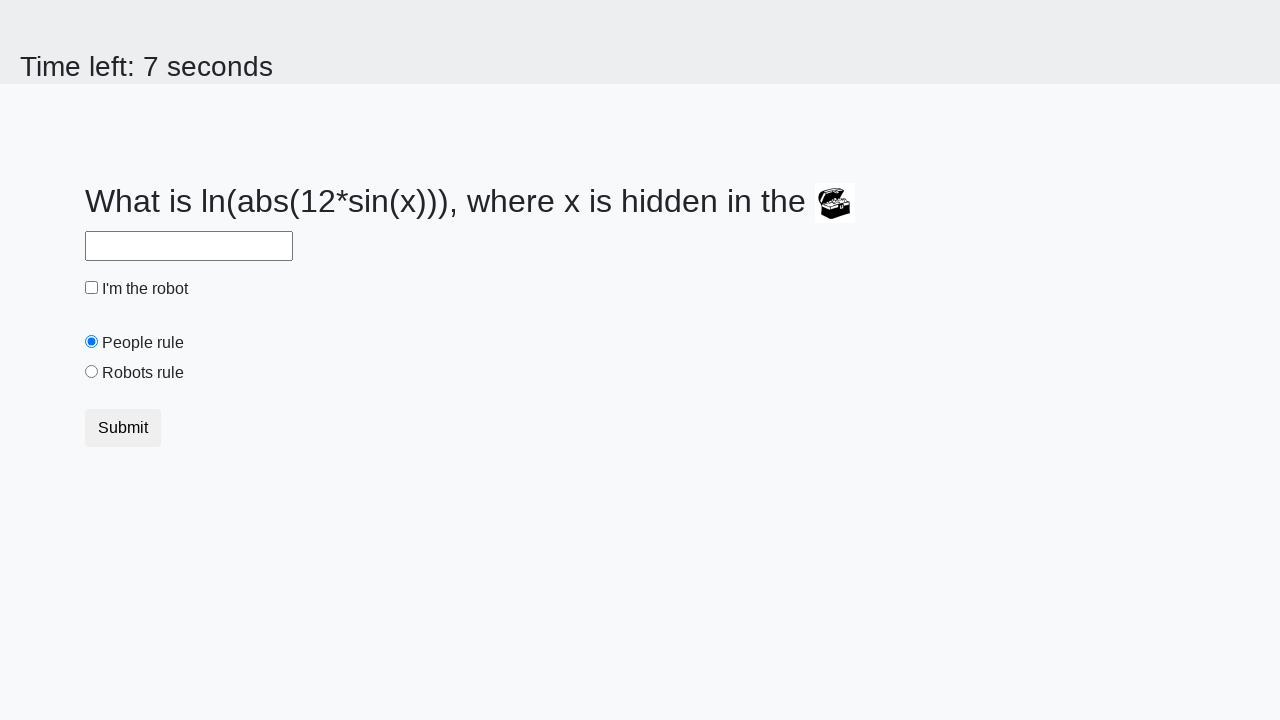